Tests clicking the "New Tab" button, switching to the newly opened tab, and verifying it displays the expected sample page content

Starting URL: https://demoqa.com/browser-windows

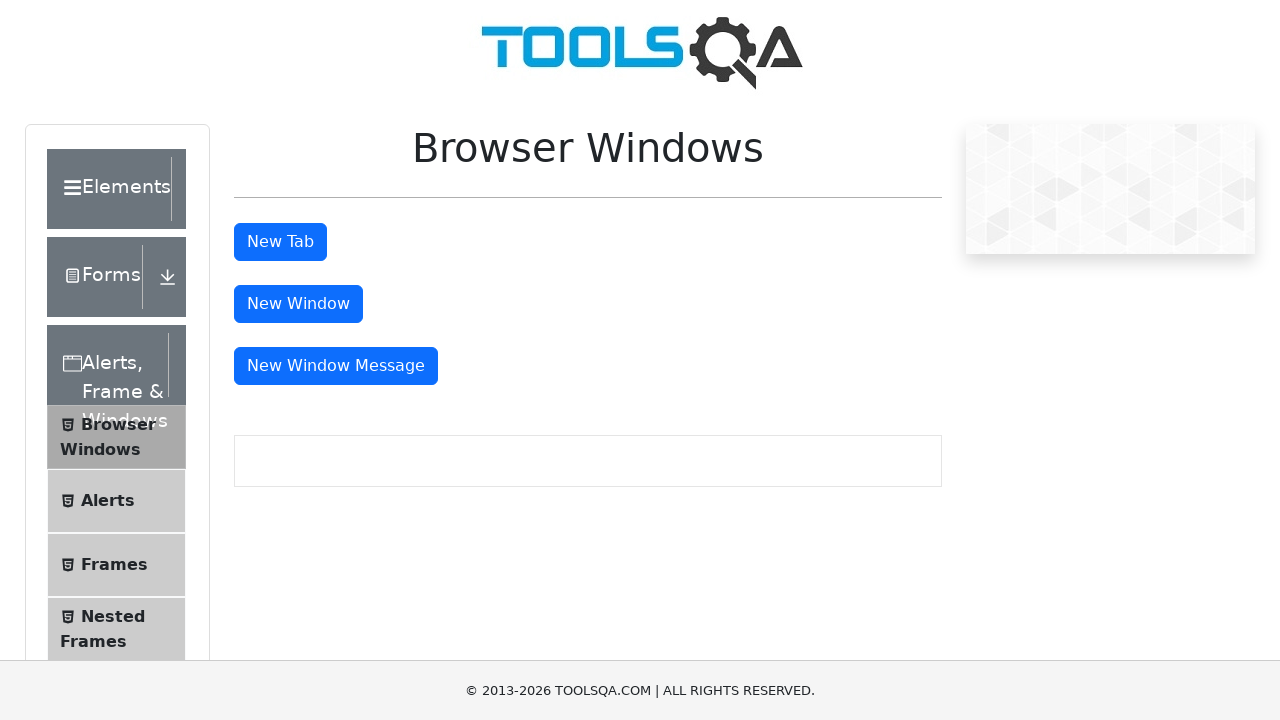

Clicked the New Tab button at (280, 242) on #tabButton
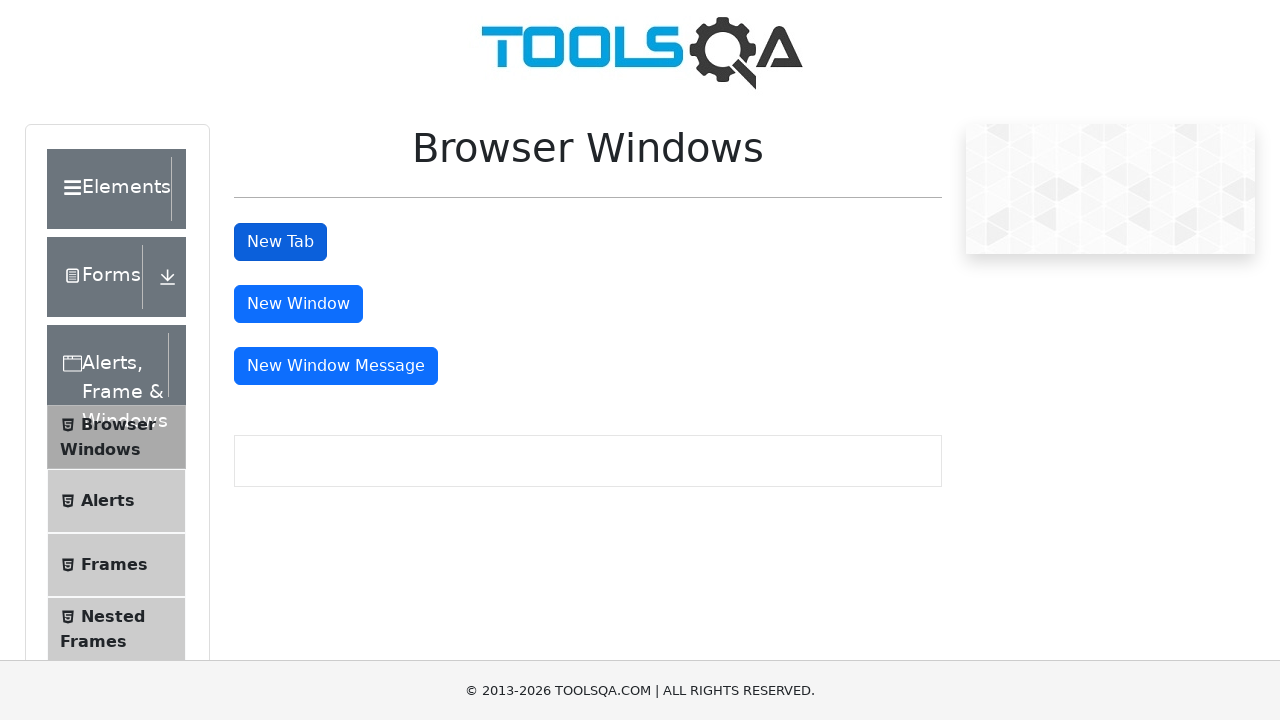

New tab opened and page object captured at (280, 242) on #tabButton
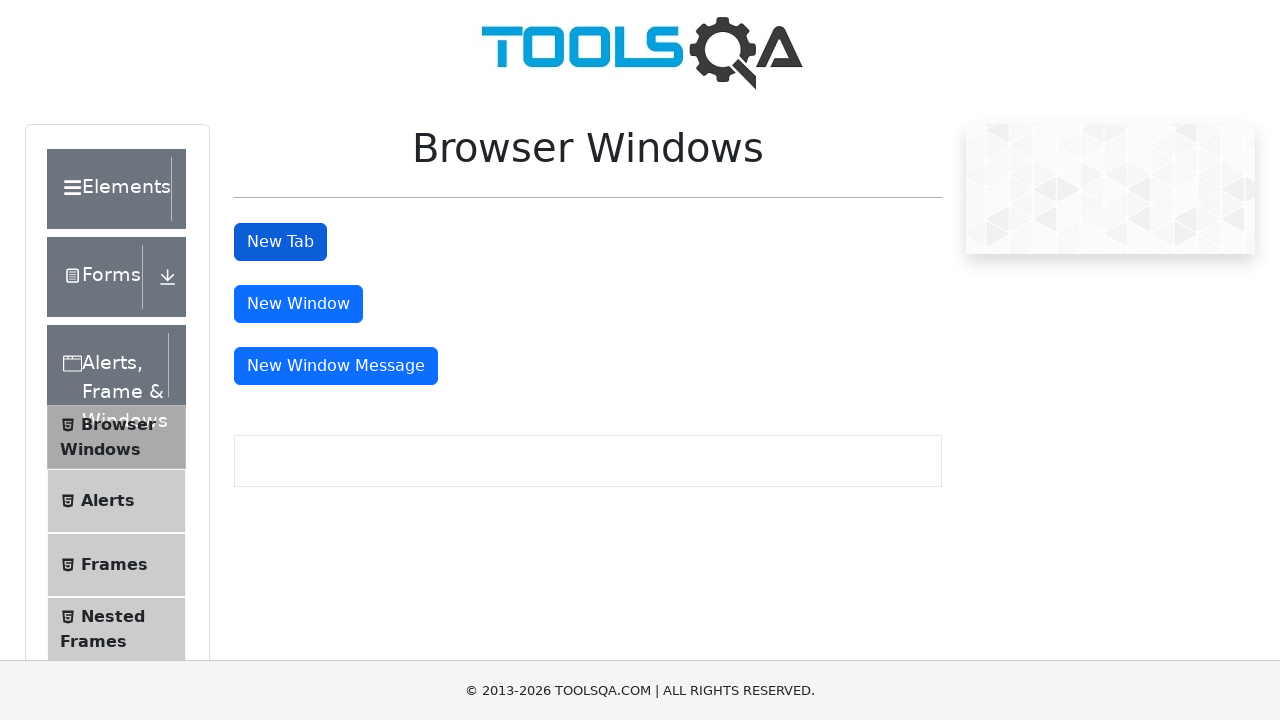

New page finished loading
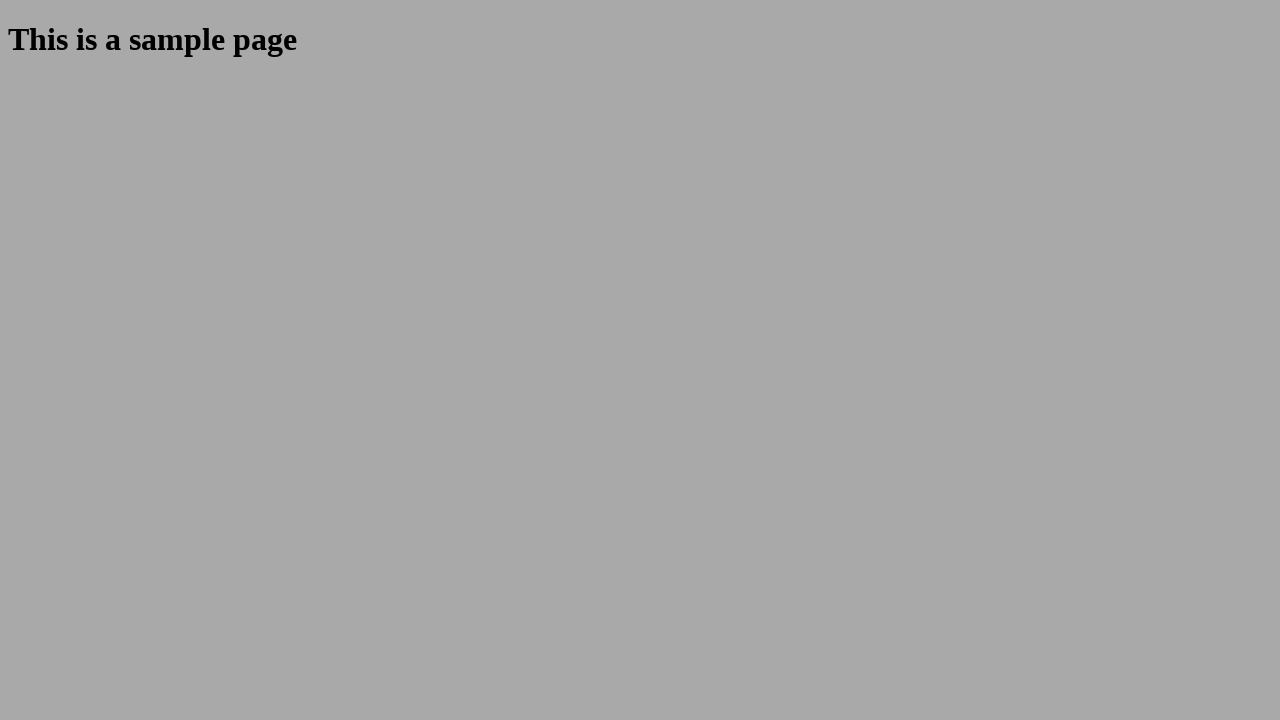

Verified new page URL contains 'https://demoqa.com/sample'
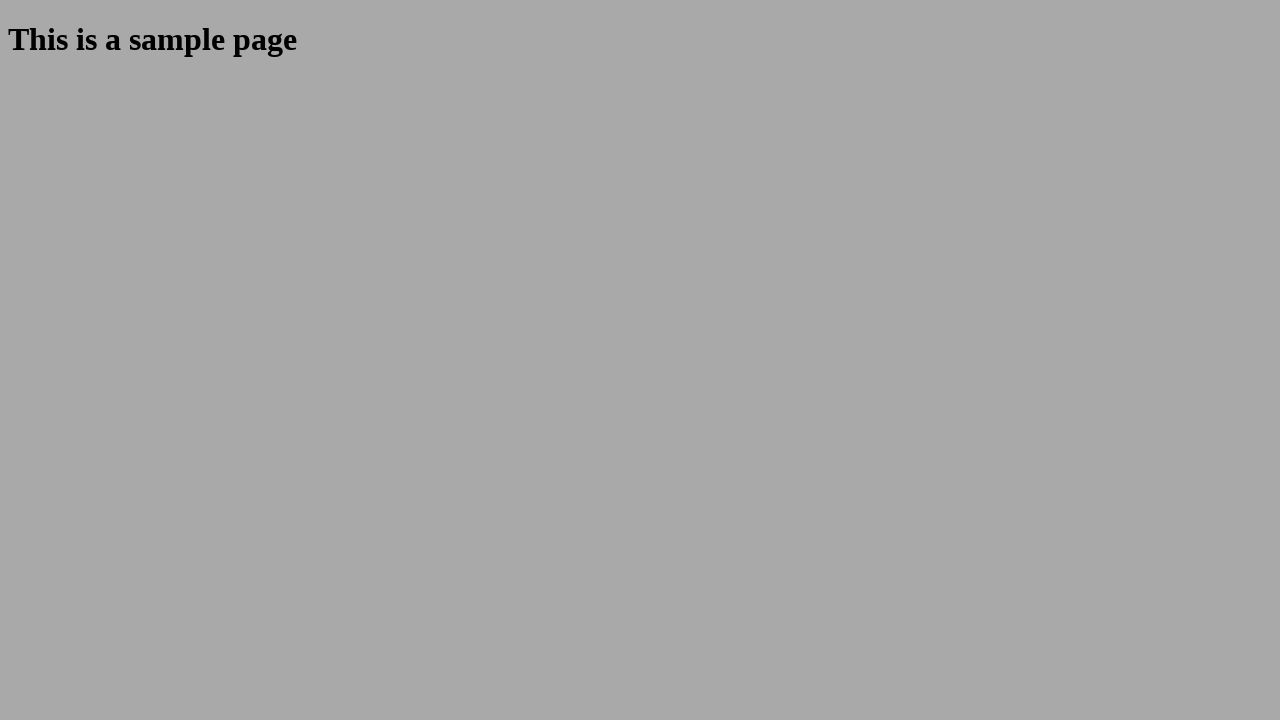

Verified heading text displays 'This is a sample page'
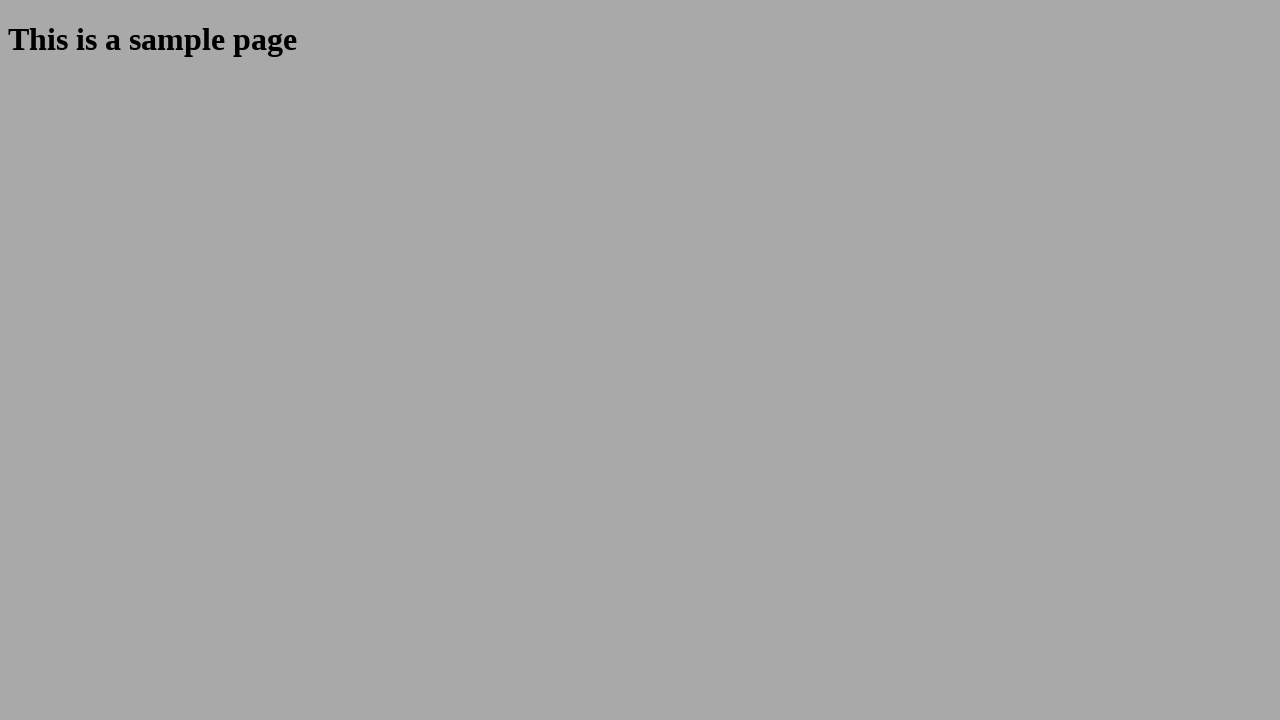

Closed the new tab
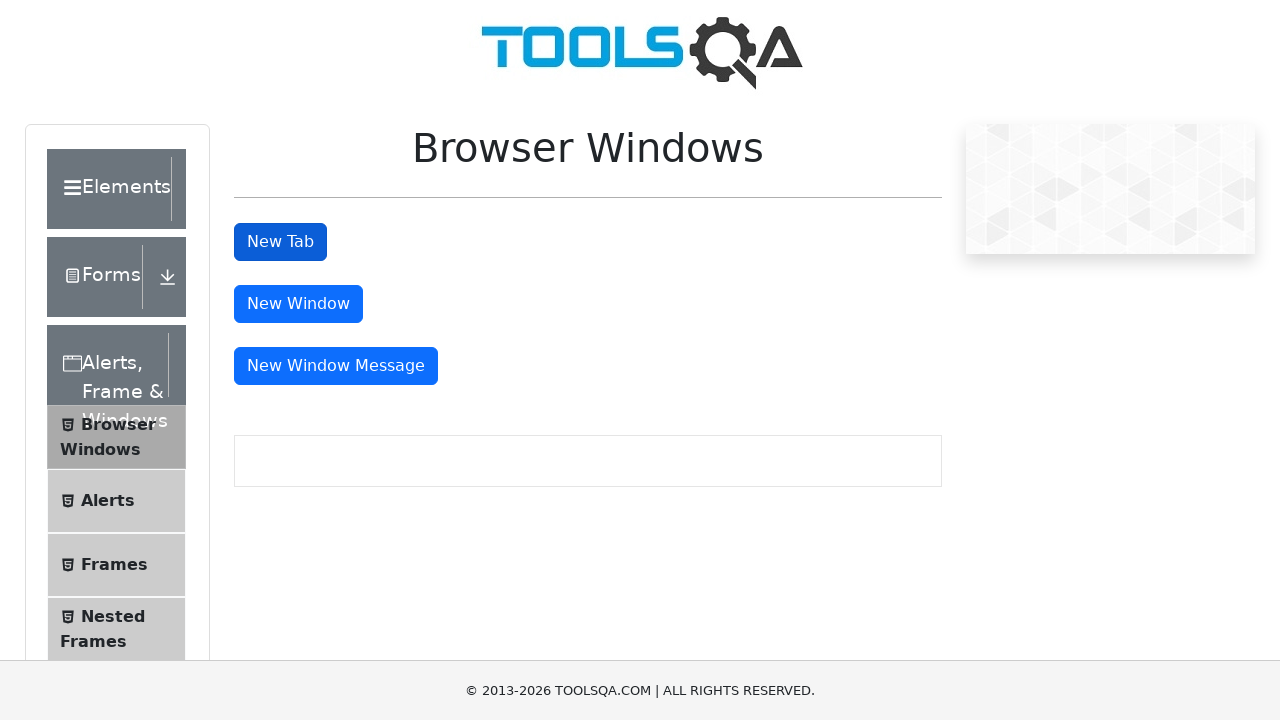

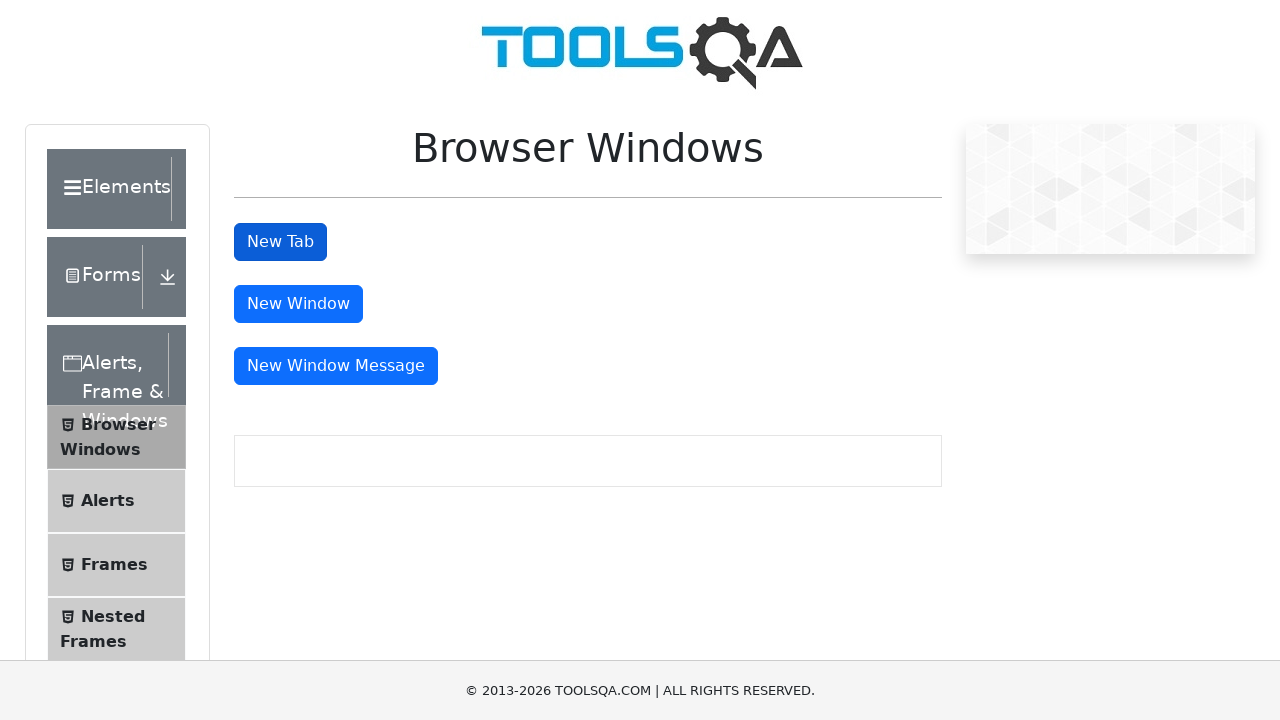